Tests screen orientation handling by loading the site in portrait and landscape tablet viewports.

Starting URL: https://www.stellarspeak.online

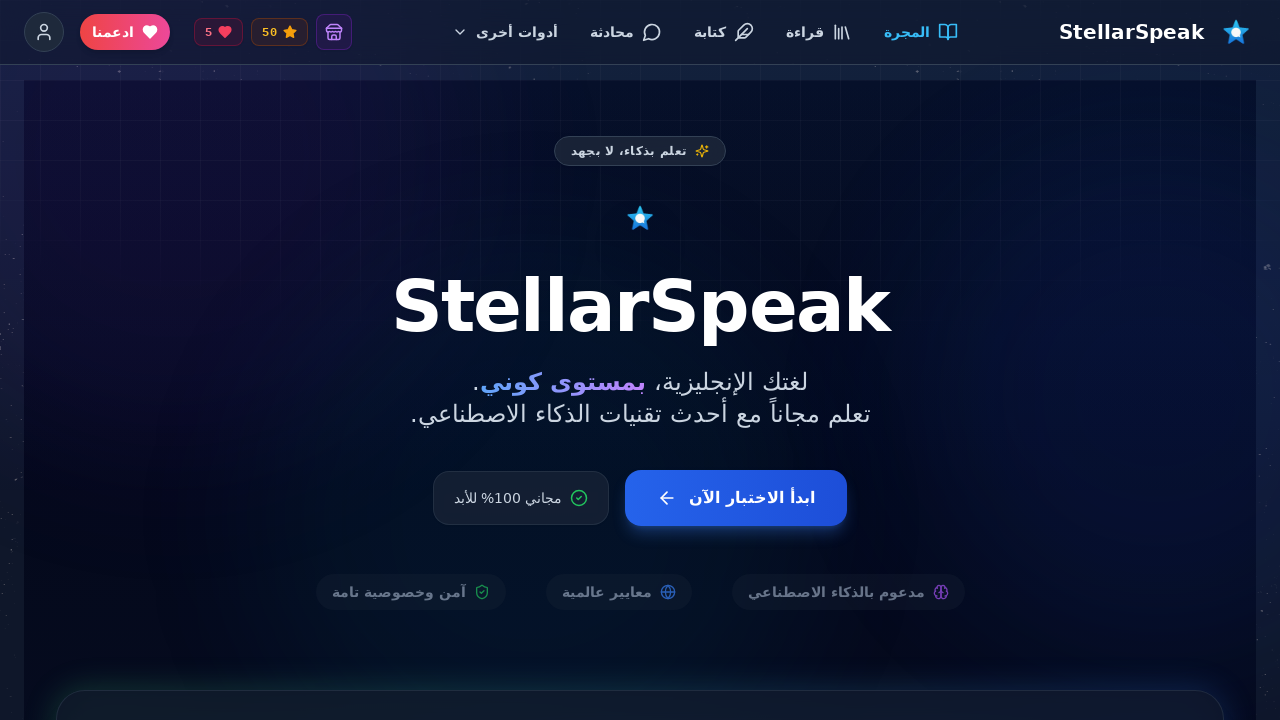

Set viewport to portrait tablet size (768x1024)
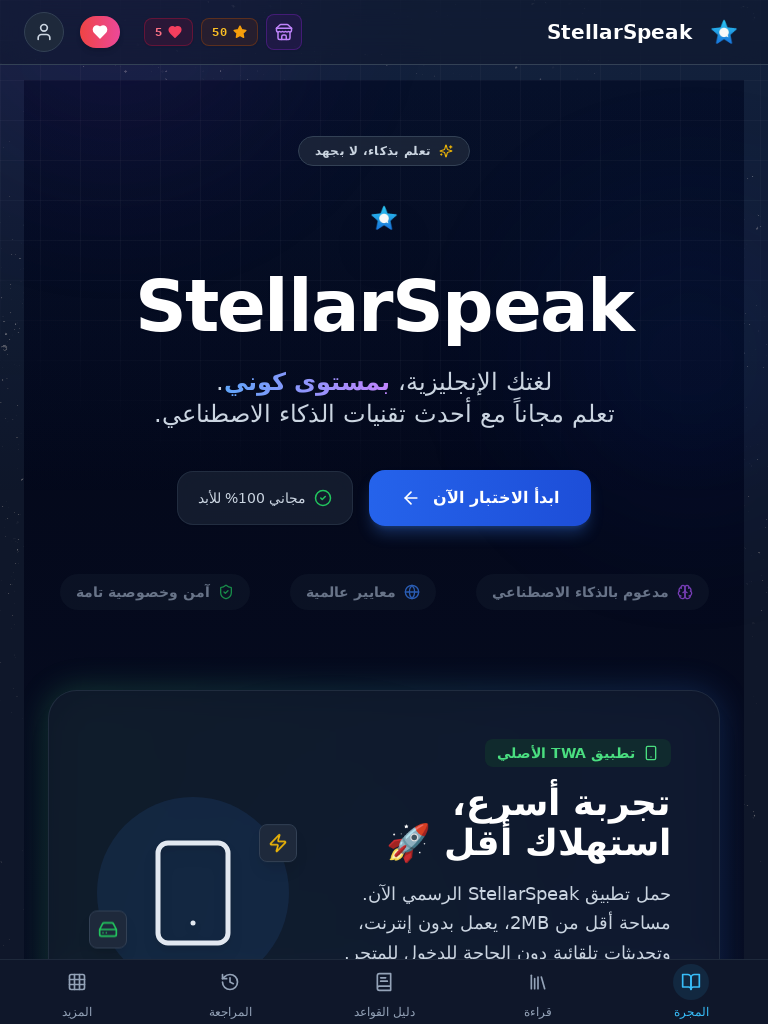

Reloaded page in portrait tablet viewport
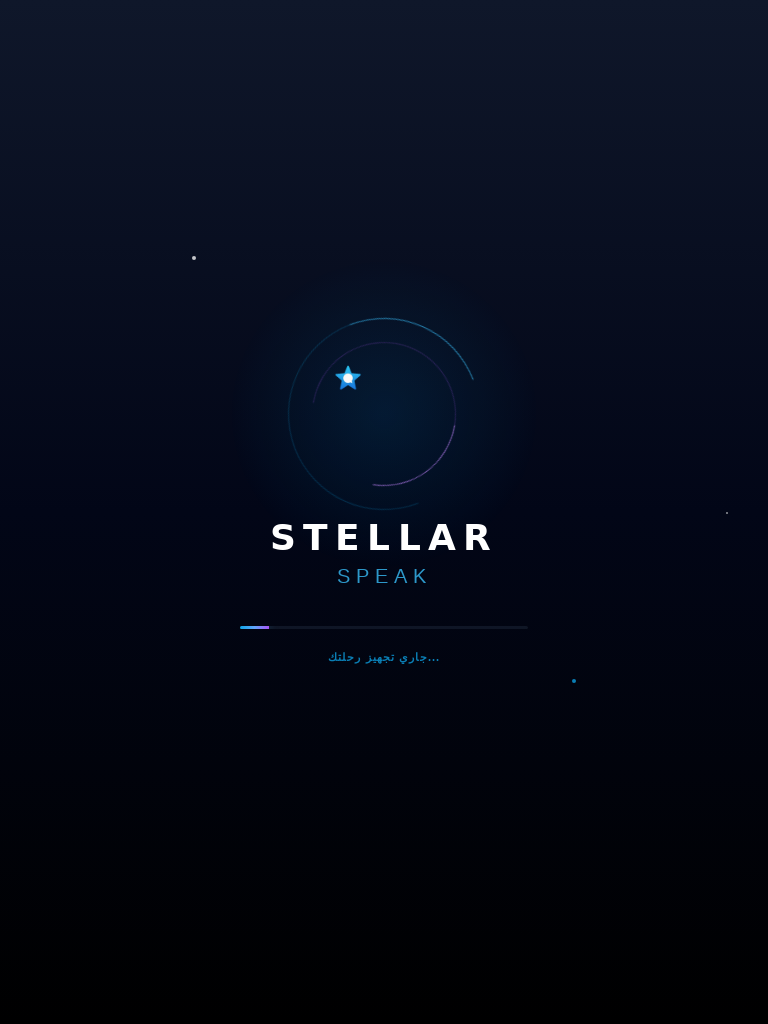

Waited for body element to load in portrait orientation
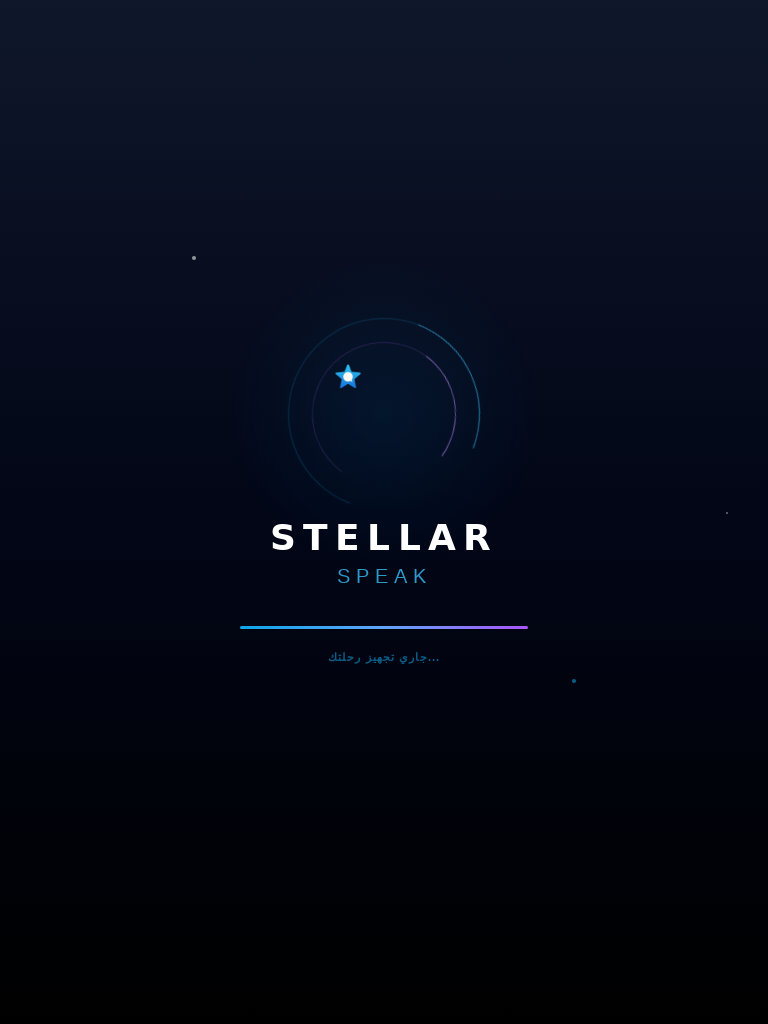

Set viewport to landscape tablet size (1024x768)
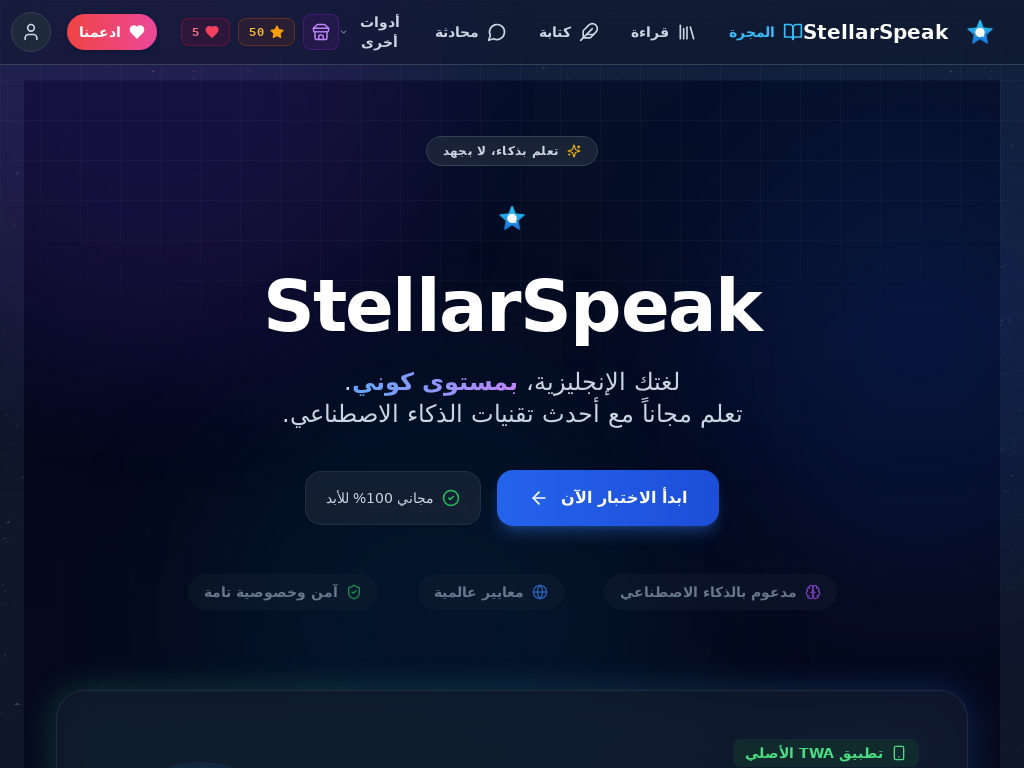

Reloaded page in landscape tablet viewport
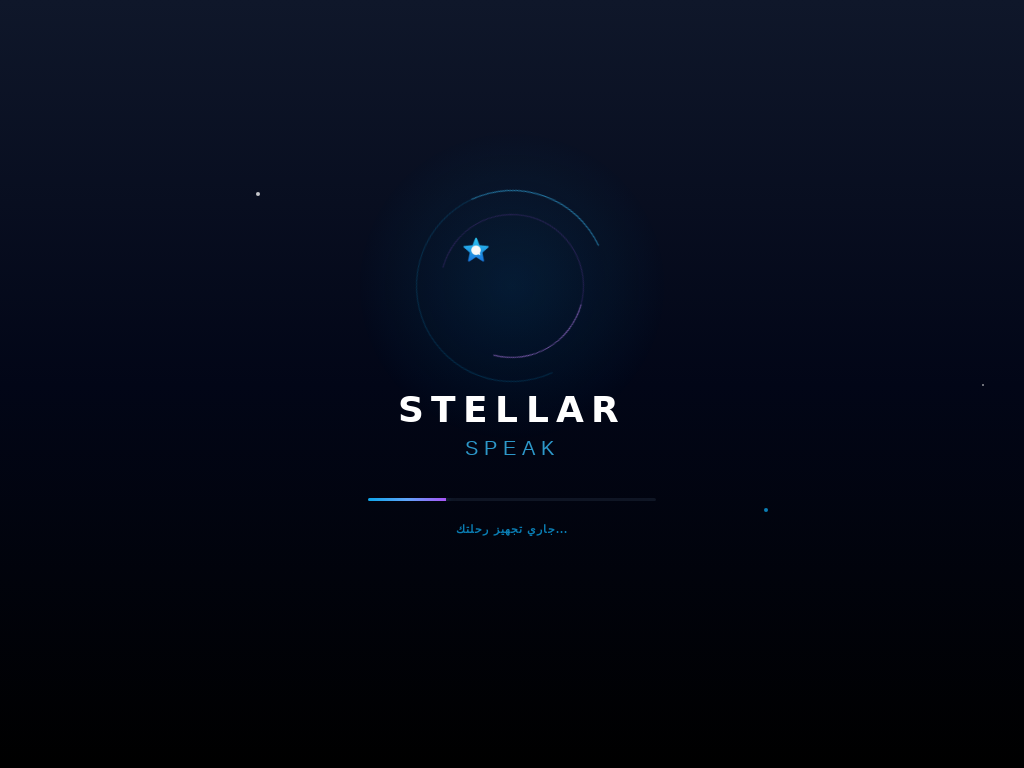

Waited for body element to load in landscape orientation
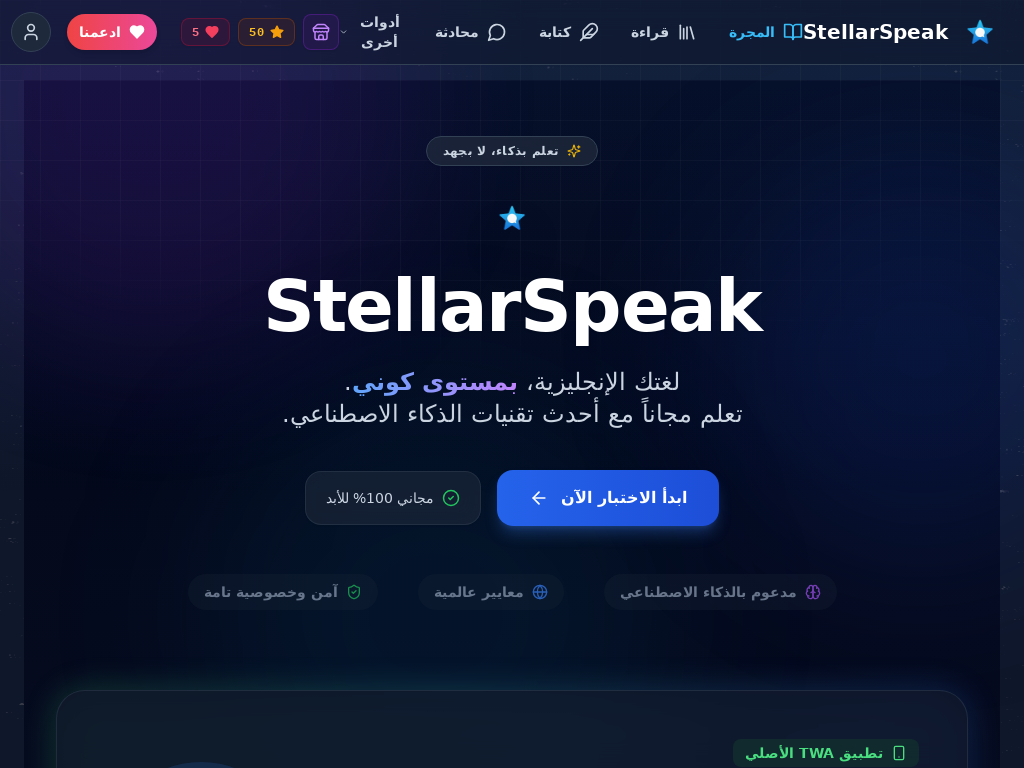

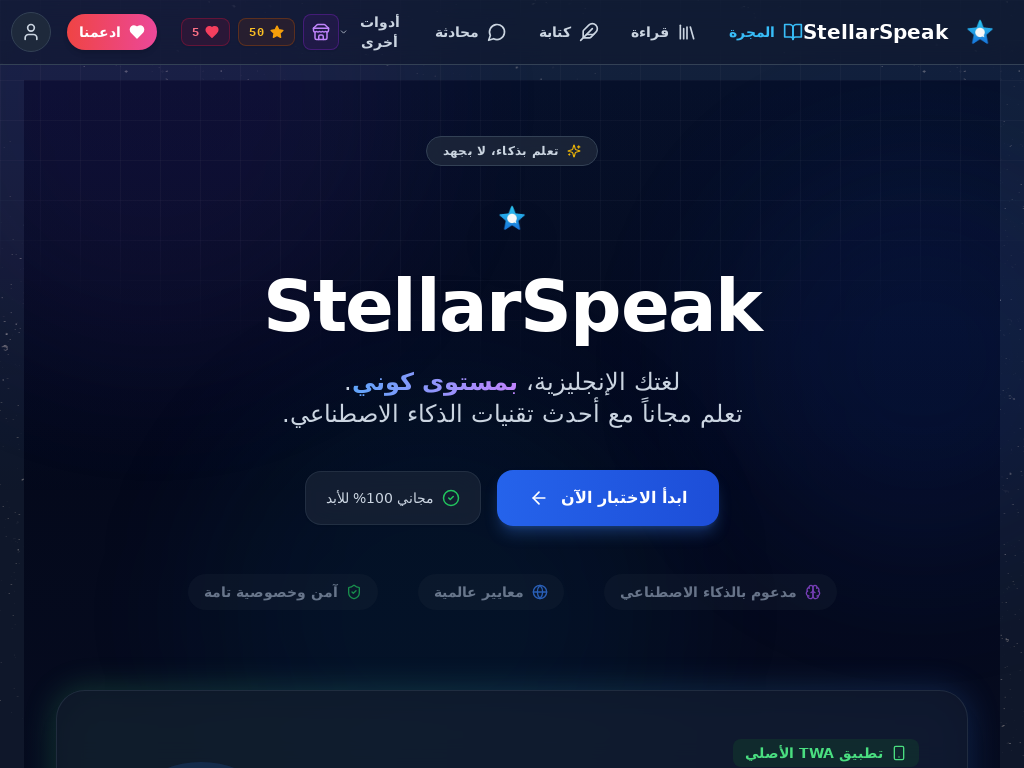